Interacts with a web table by selecting checkboxes and retrieving user details for a specific user

Starting URL: https://selectorshub.com/xpath-practice-page/

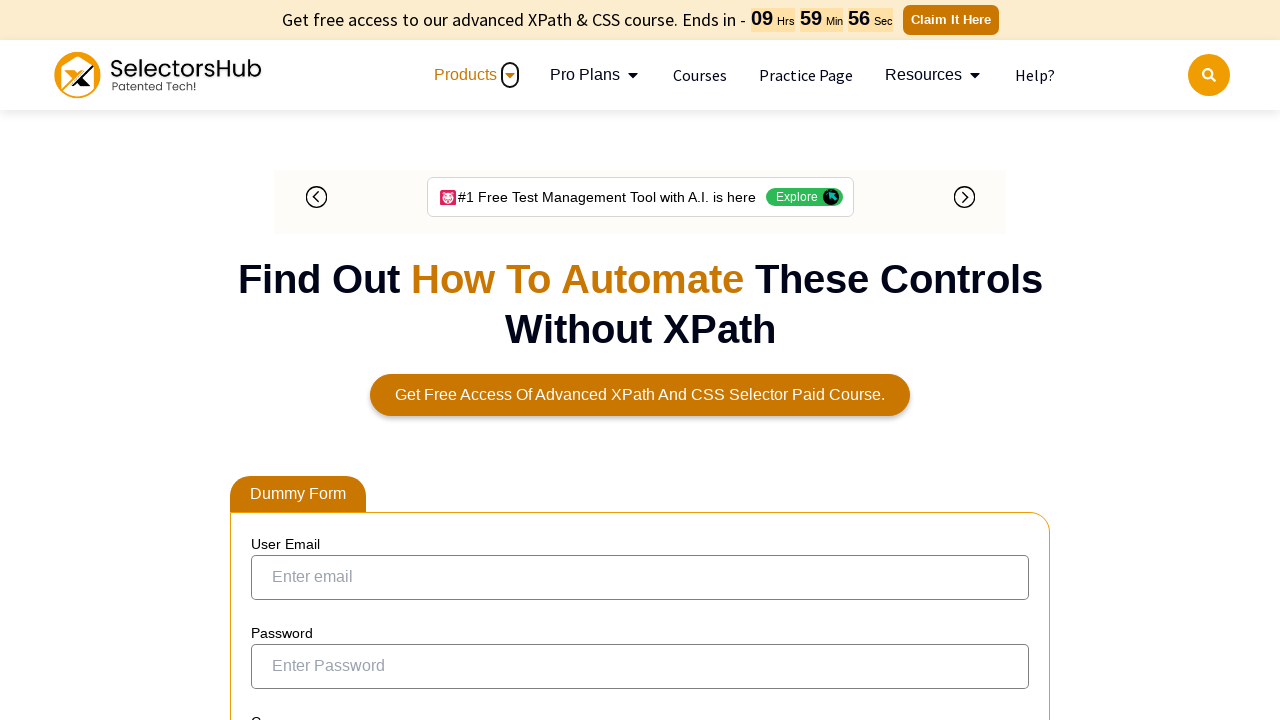

Selected checkbox for Jasmine.Morgan user at (274, 360) on xpath=//a[contains(text(),'Jasmine.Morgan')]/parent::td/preceding-sibling::td/in
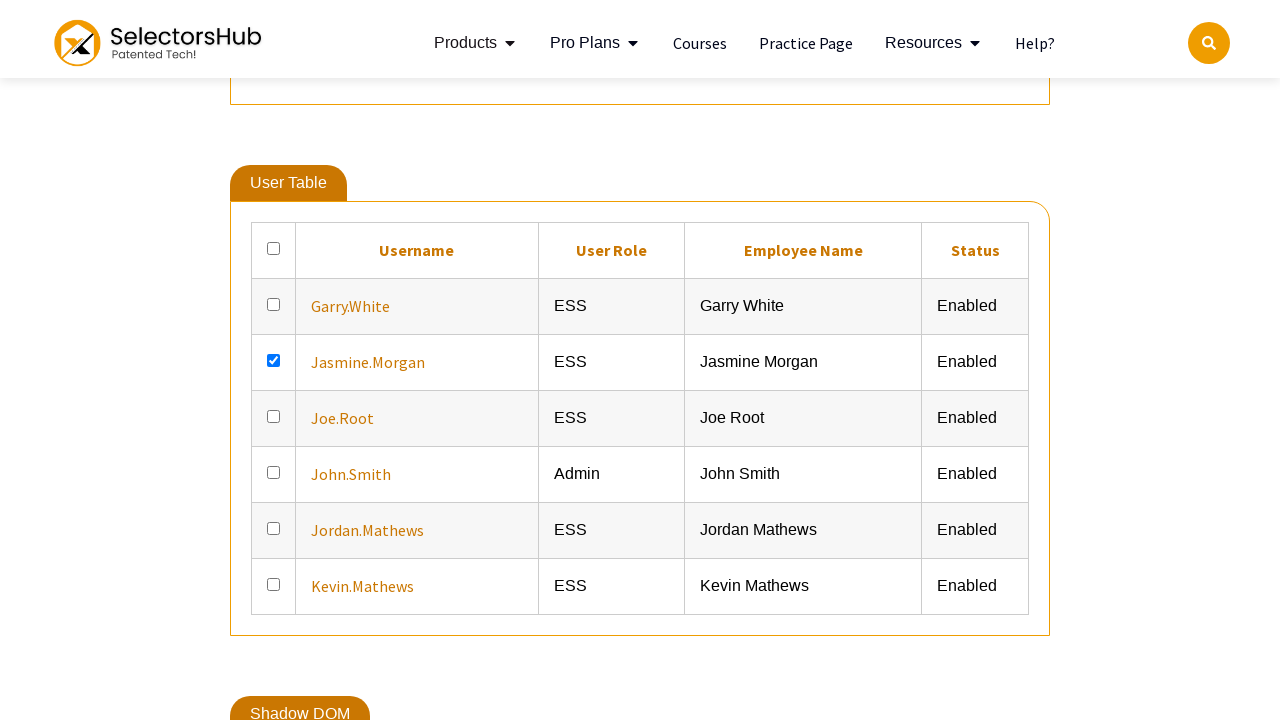

Retrieved all user detail elements for Jasmine.Morgan
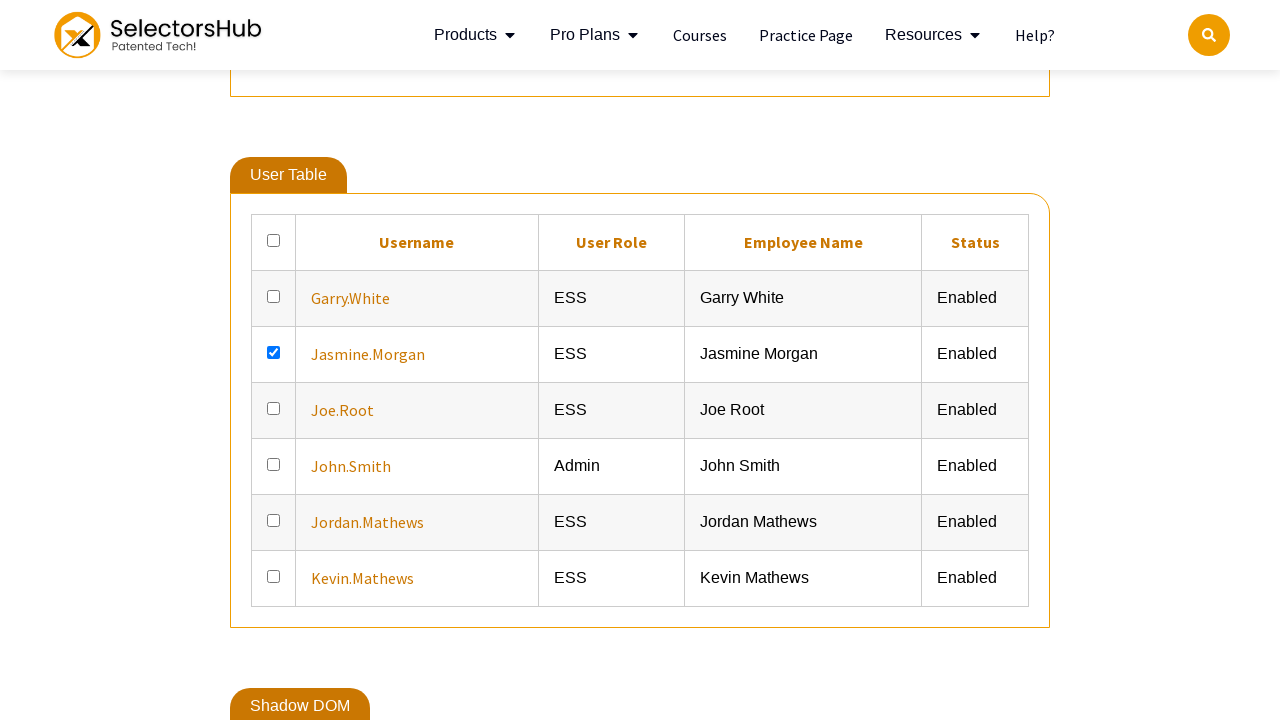

Retrieved text content from user detail element
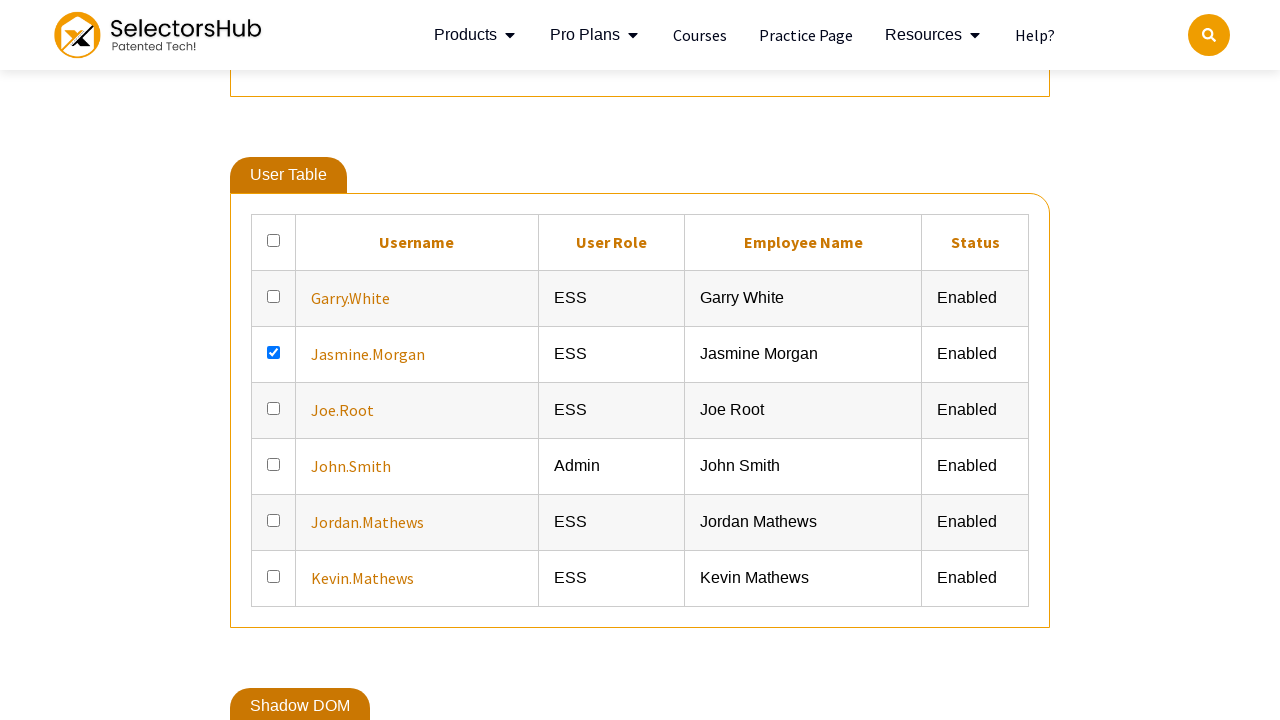

Retrieved text content from user detail element
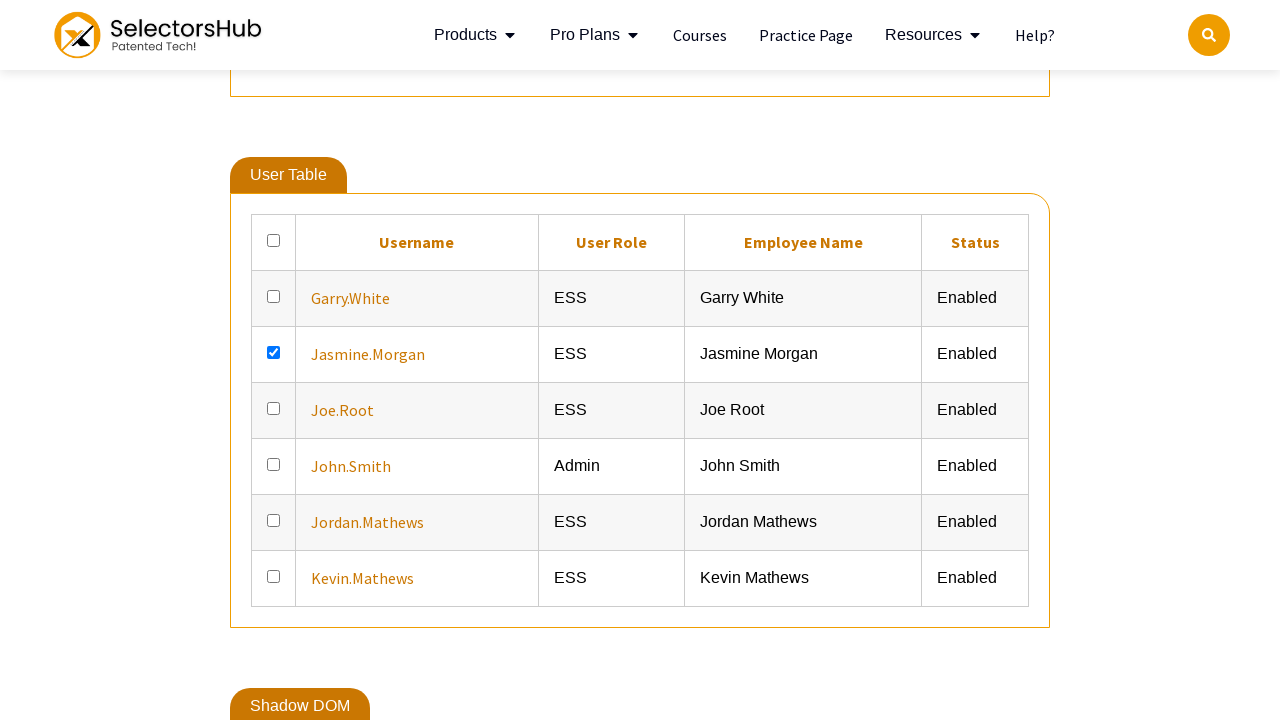

Retrieved text content from user detail element
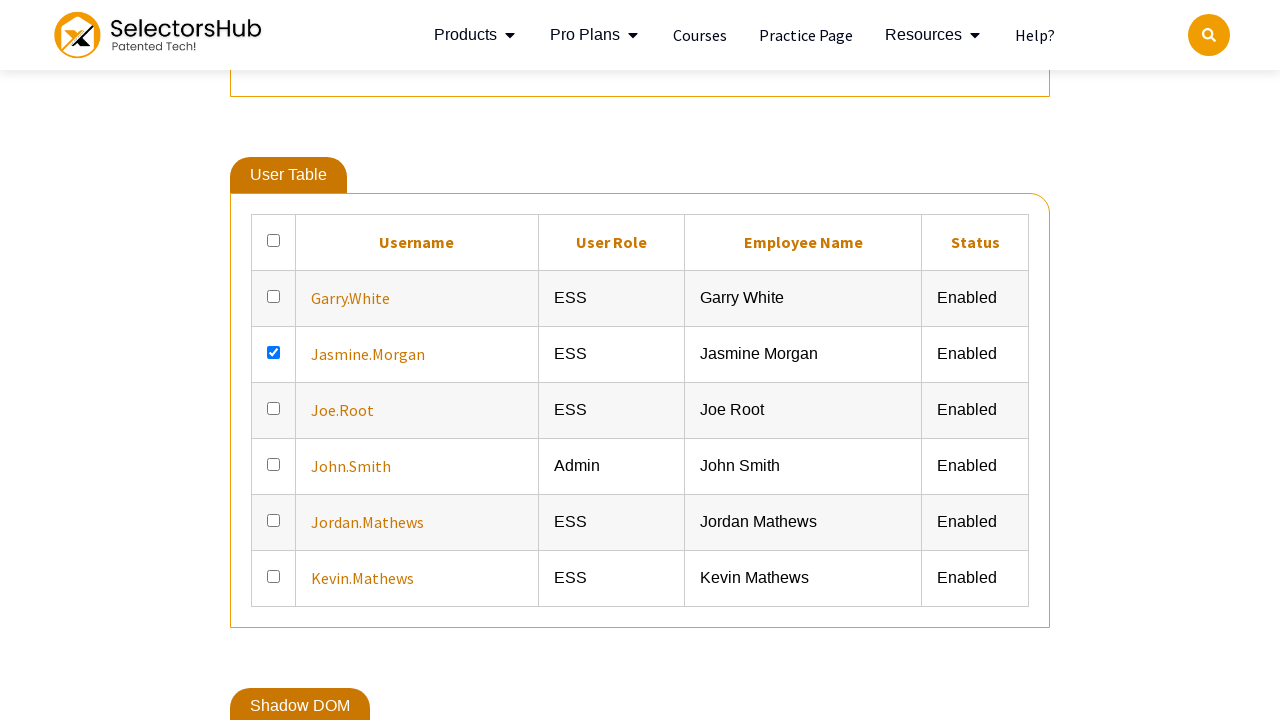

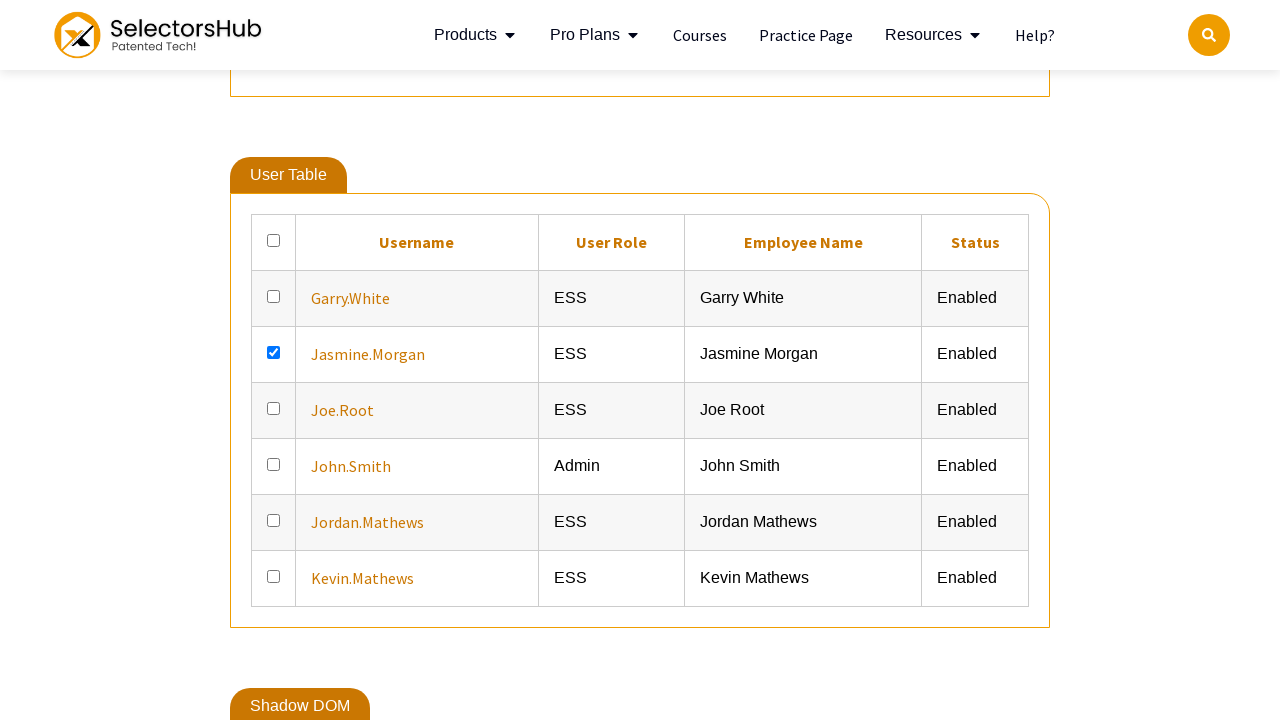